Tests a text area element on a QA practice page by clicking on it, entering text, and verifying the text was successfully added

Starting URL: https://omayo.blogspot.com/

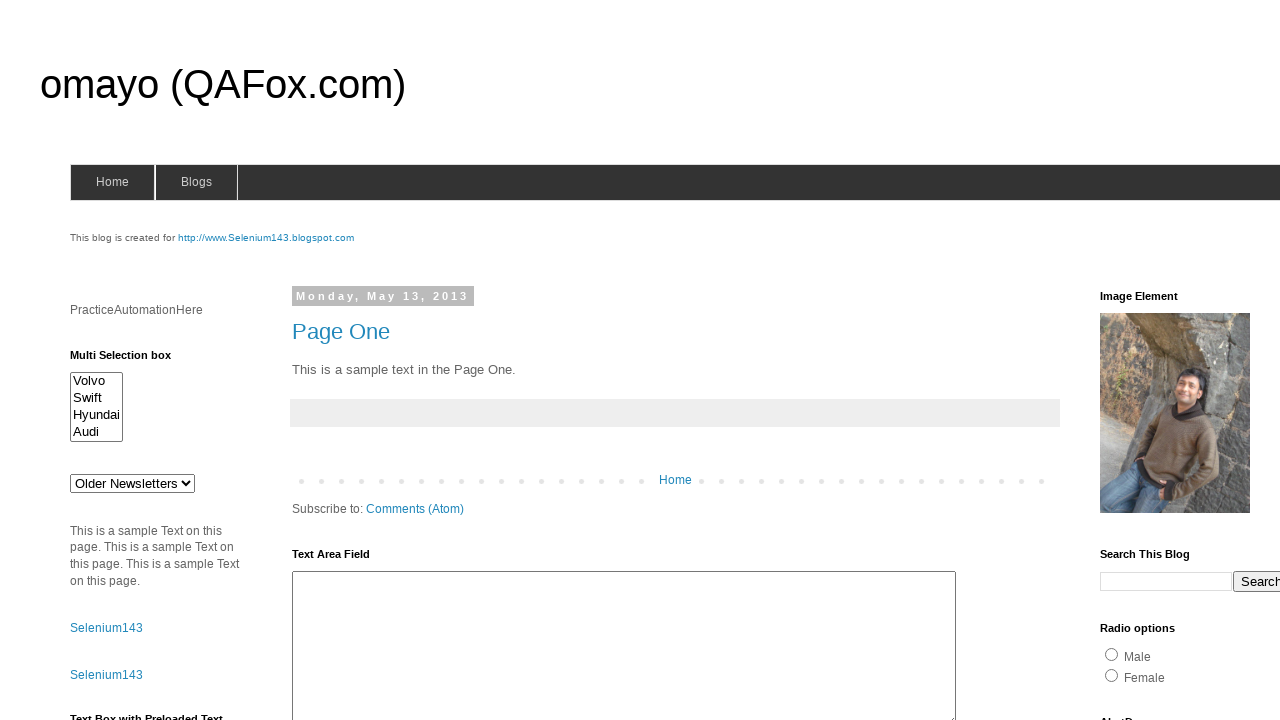

Text area element #ta1 became visible
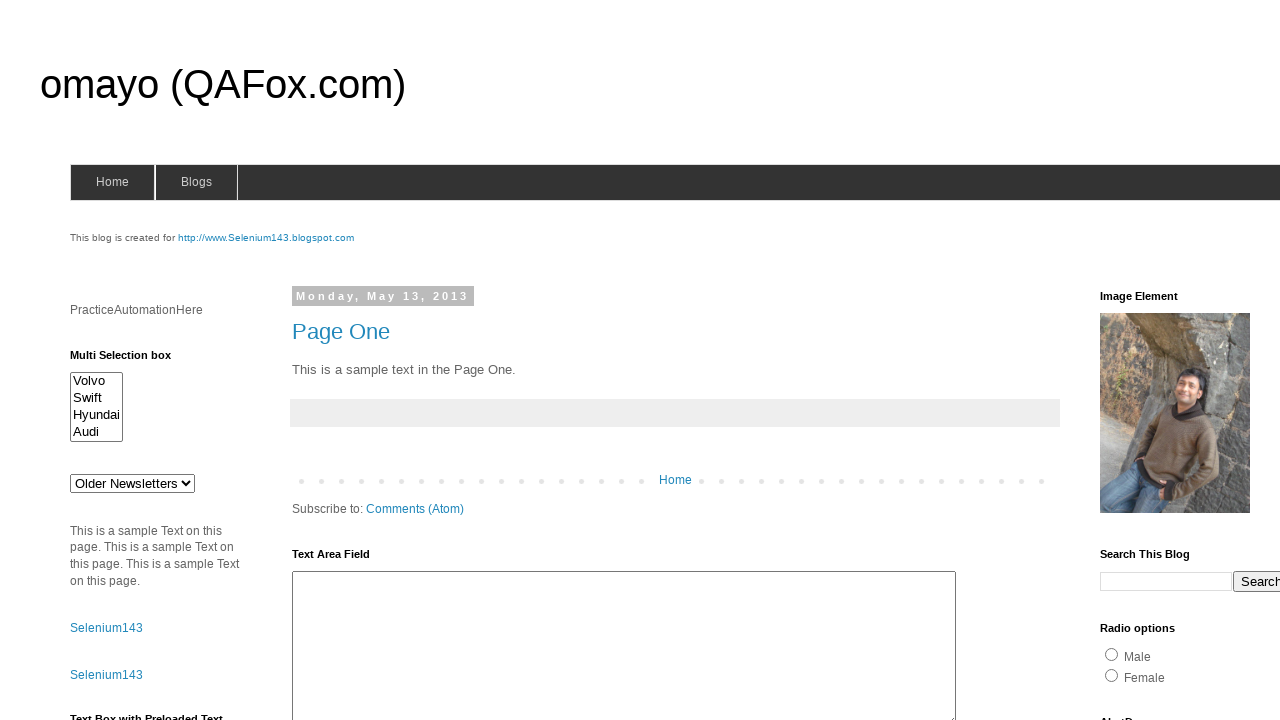

Clicked on text area #ta1 to focus it at (624, 643) on #ta1
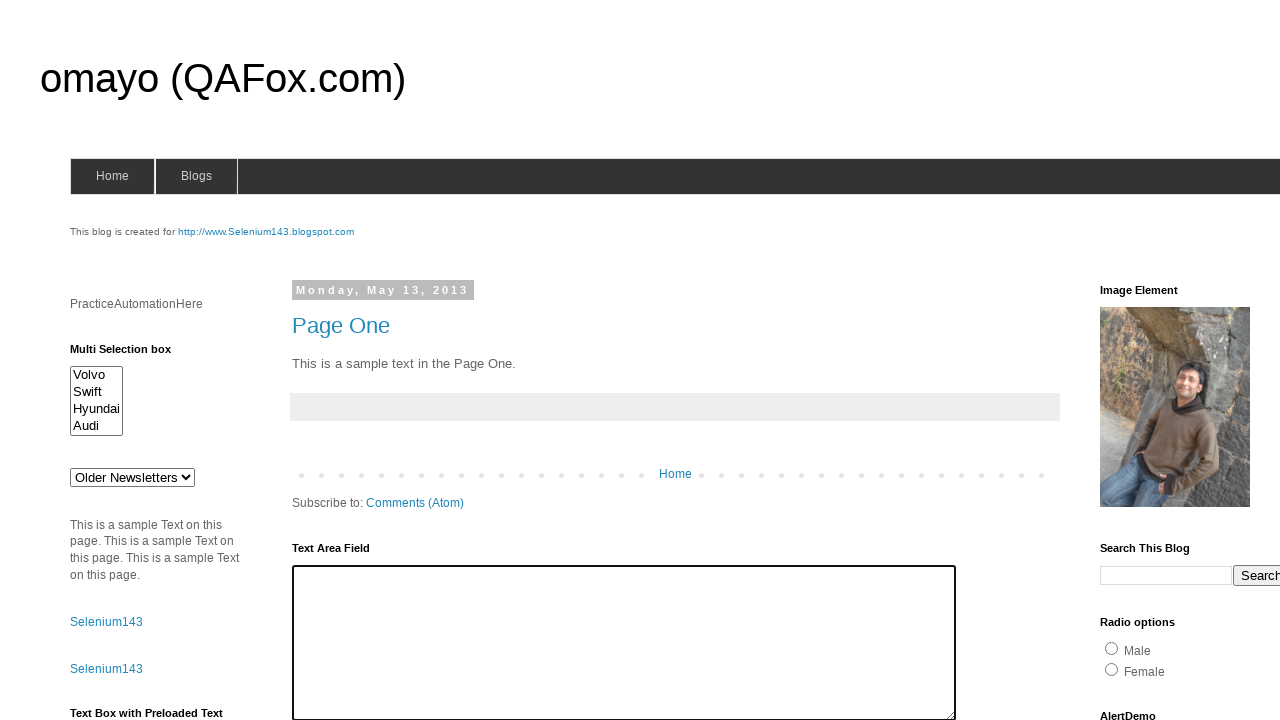

Entered text 'I love web pages!' into text area #ta1 on #ta1
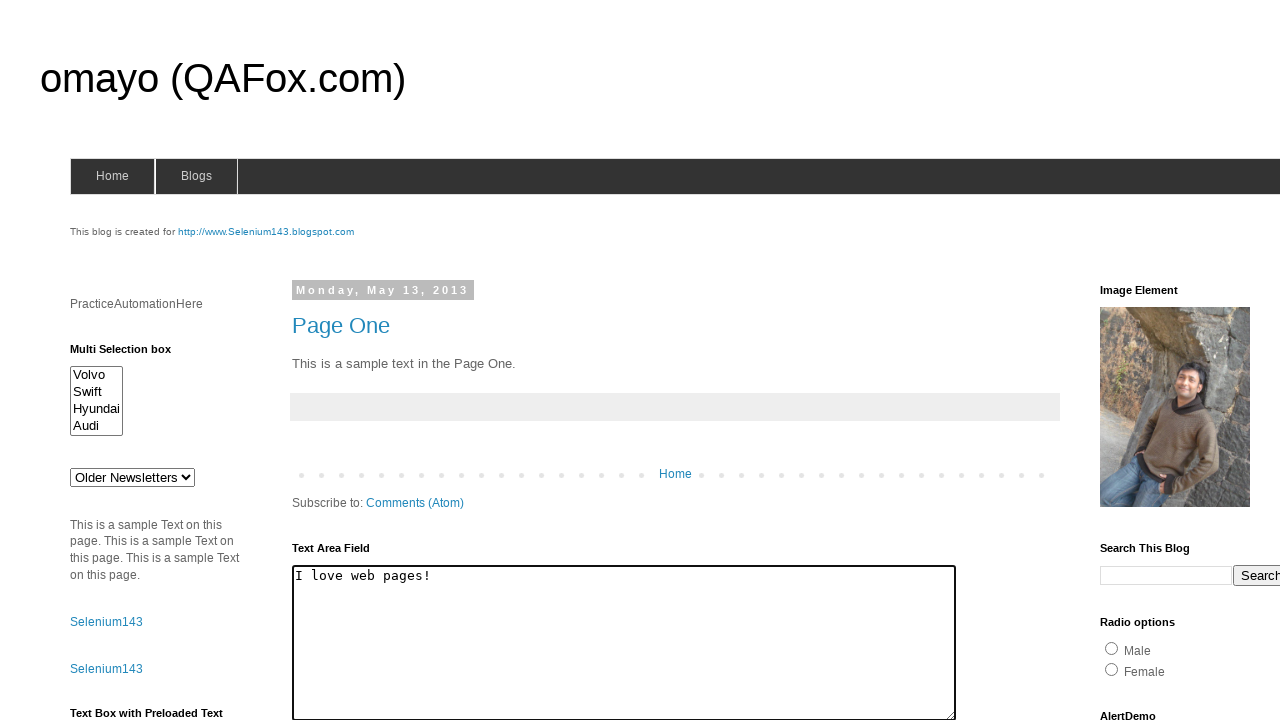

Located text area element #ta1 for verification
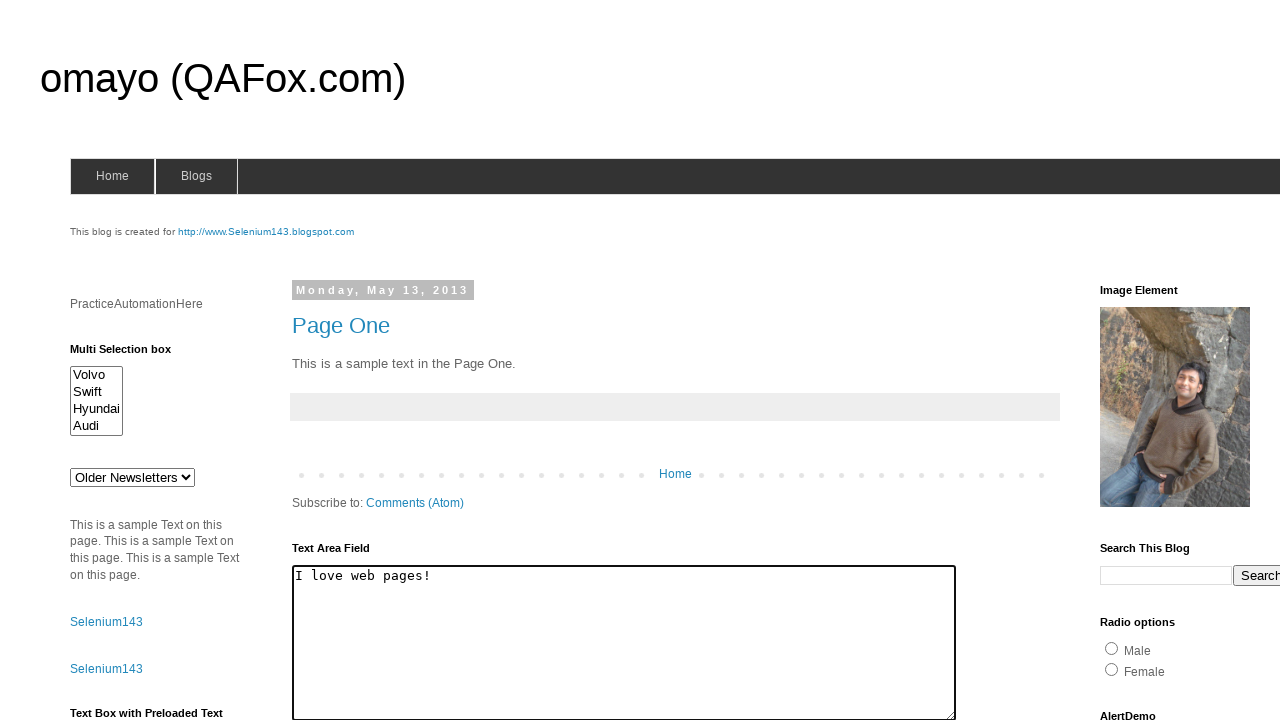

Verified text area #ta1 is visible
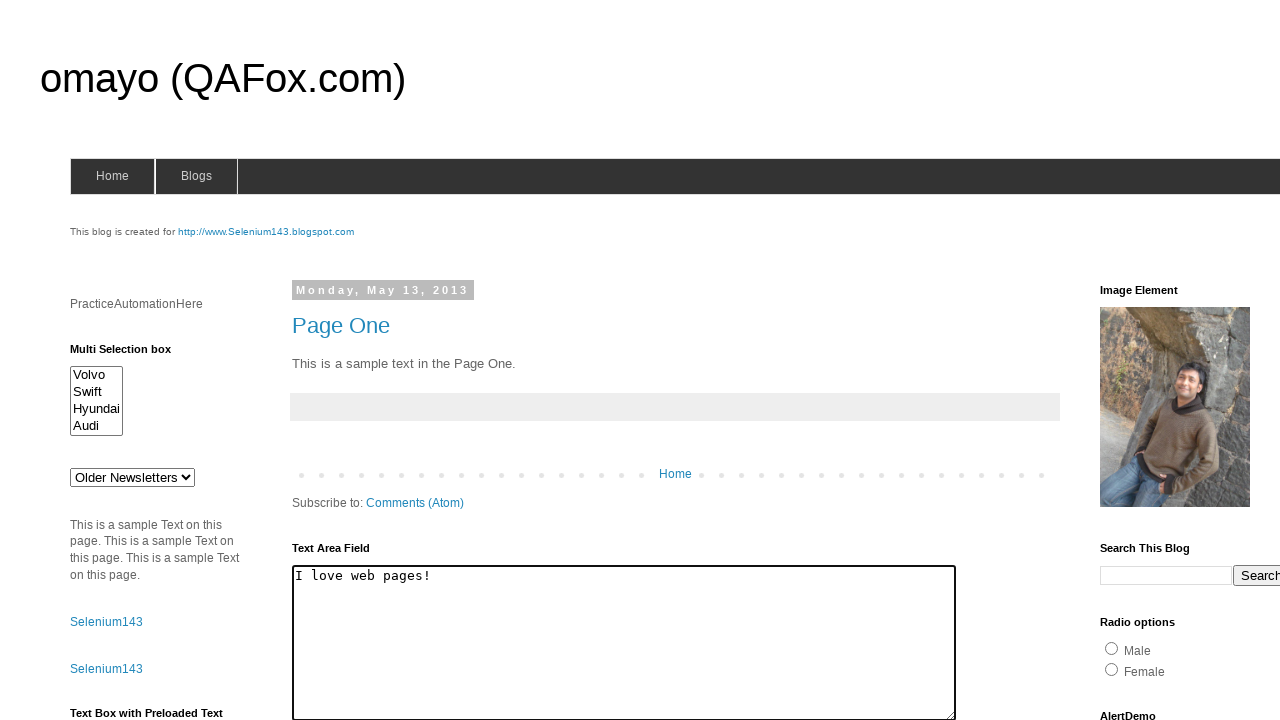

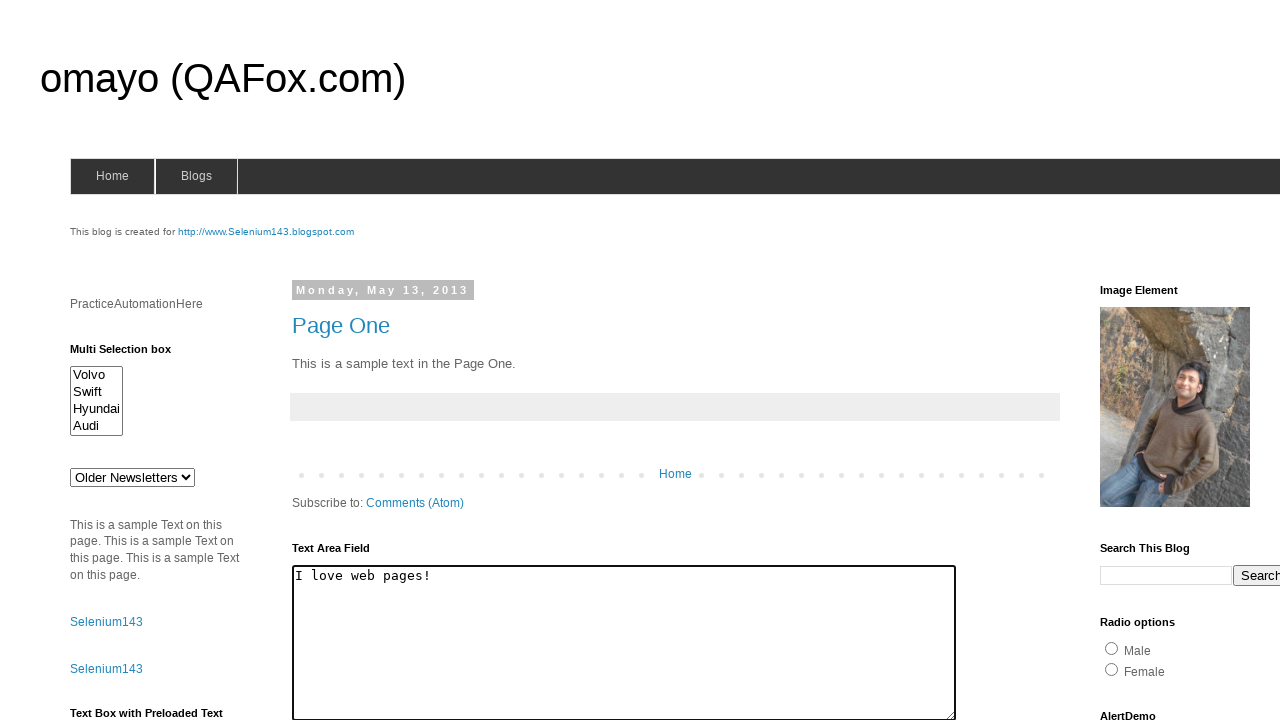